Tests a Selenium practice form by filling out personal information including name, gender, experience, date, profession, tools, and continent selections, then submits the form

Starting URL: https://www.techlistic.com/p/selenium-practice-form.html

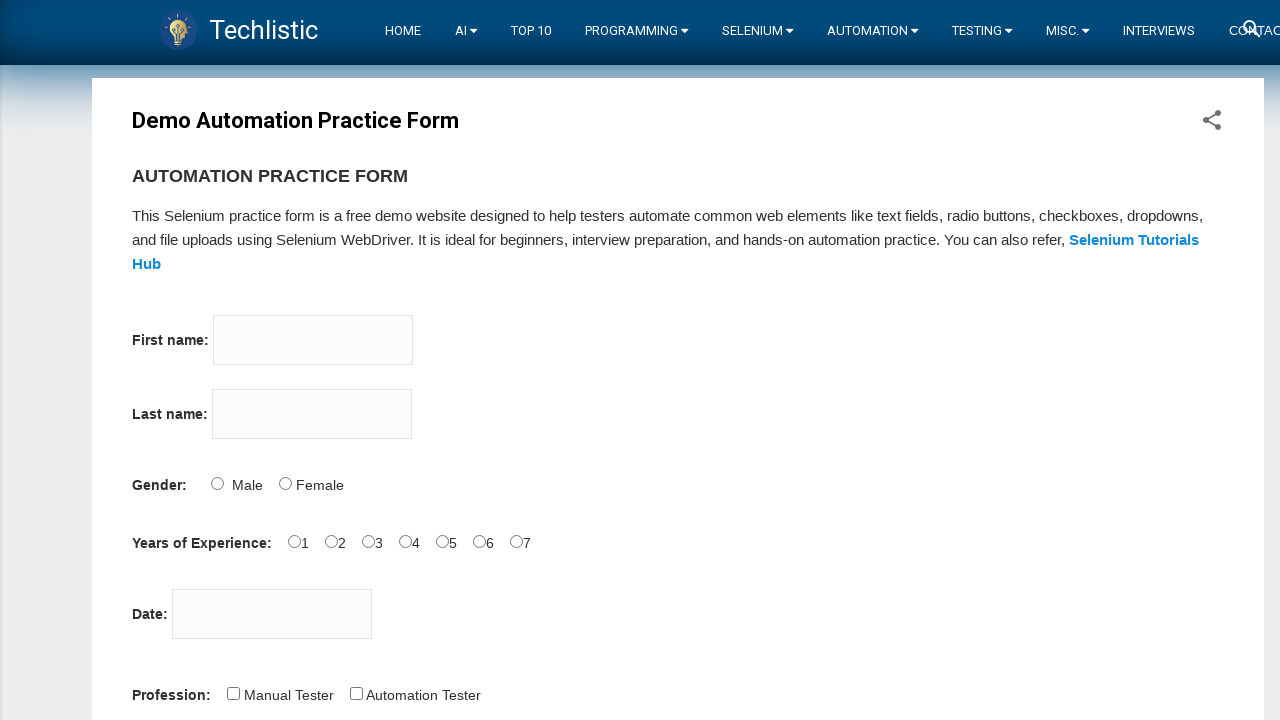

Filled first name field with 'Unnati' on input[name='firstname']
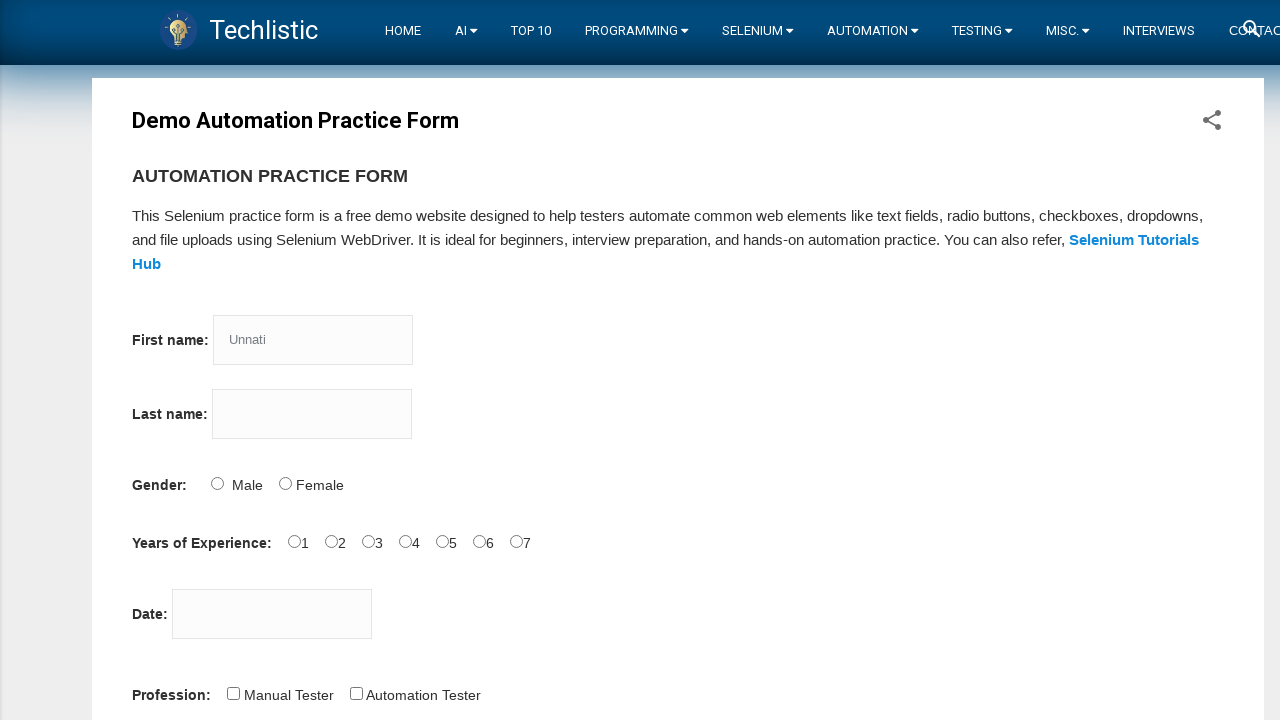

Filled last name field with 'Patel' on input[name='lastname']
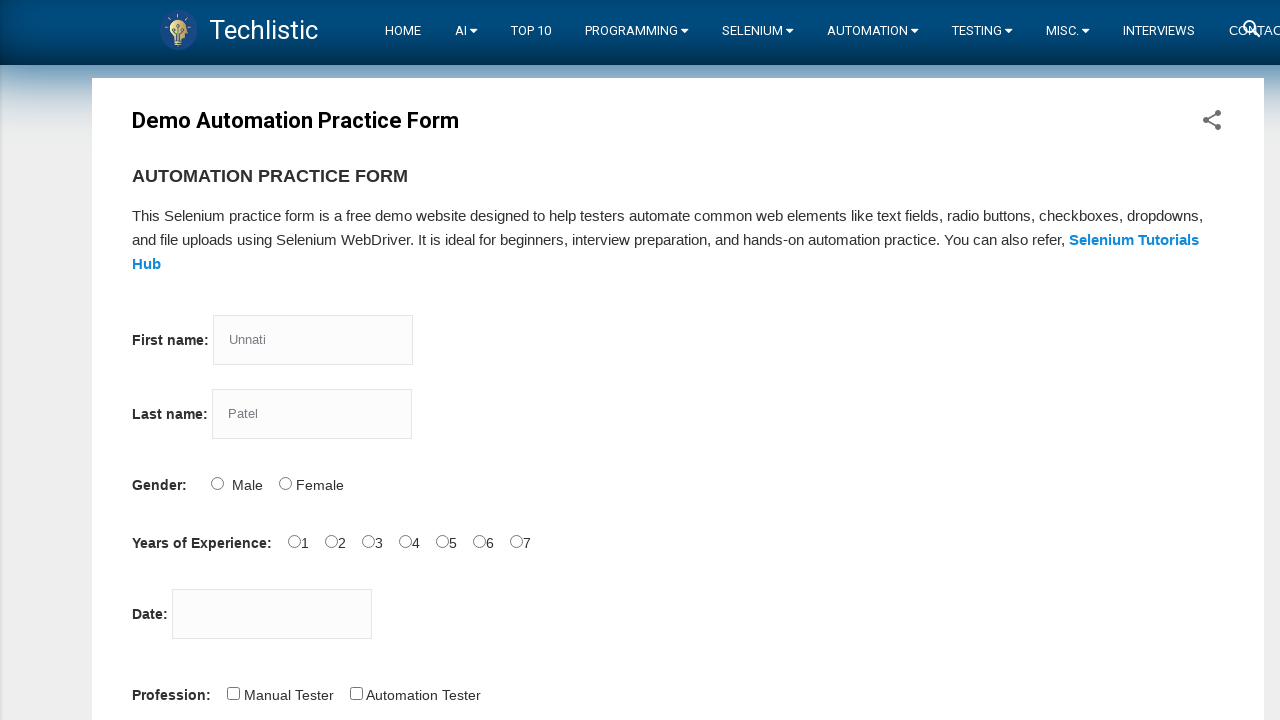

Selected Male gender option at (285, 483) on input#sex-1
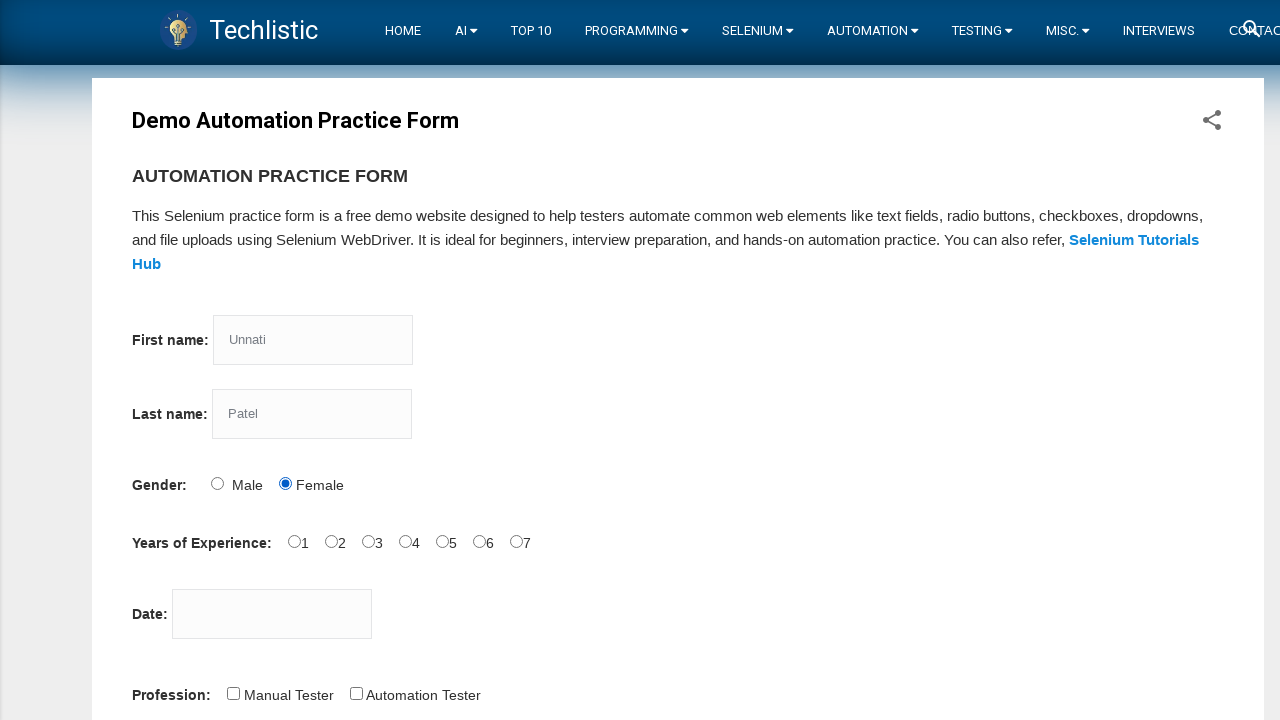

Selected 2 years of experience at (368, 541) on input#exp-2
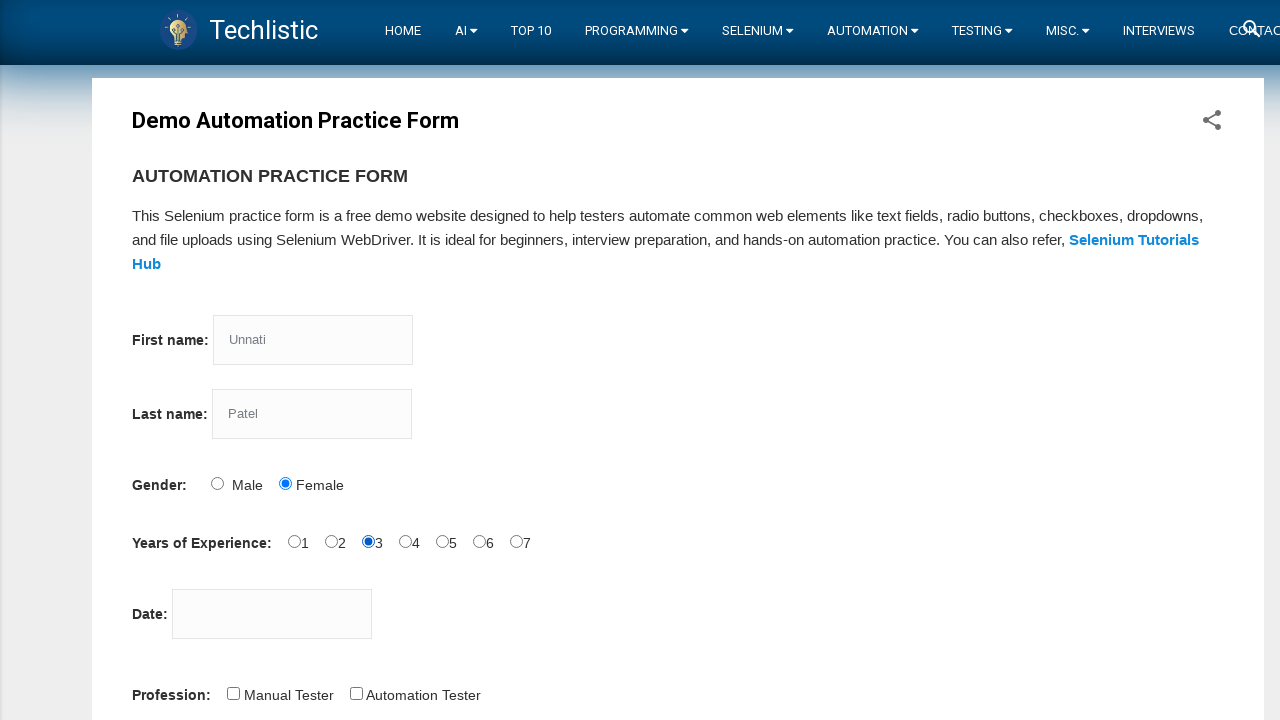

Filled date picker with '1997-02-25' on input#datepicker
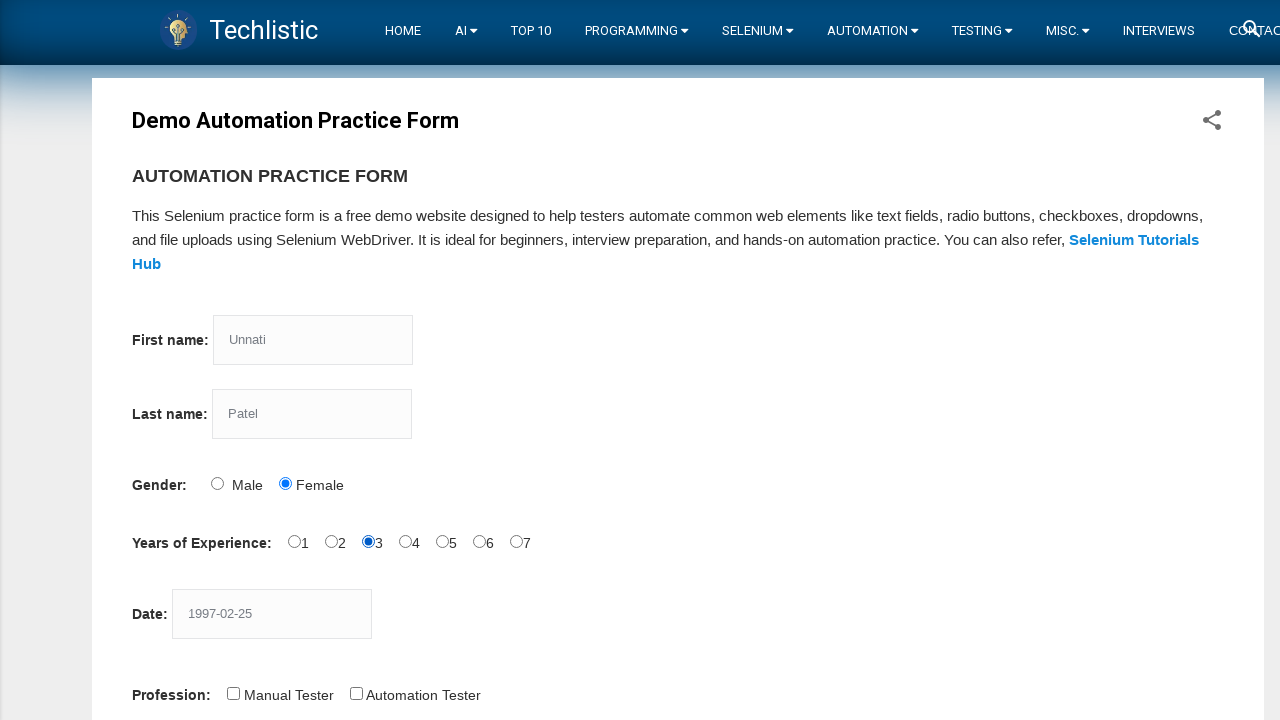

Selected Manual Tester profession checkbox at (233, 693) on input#profession-0
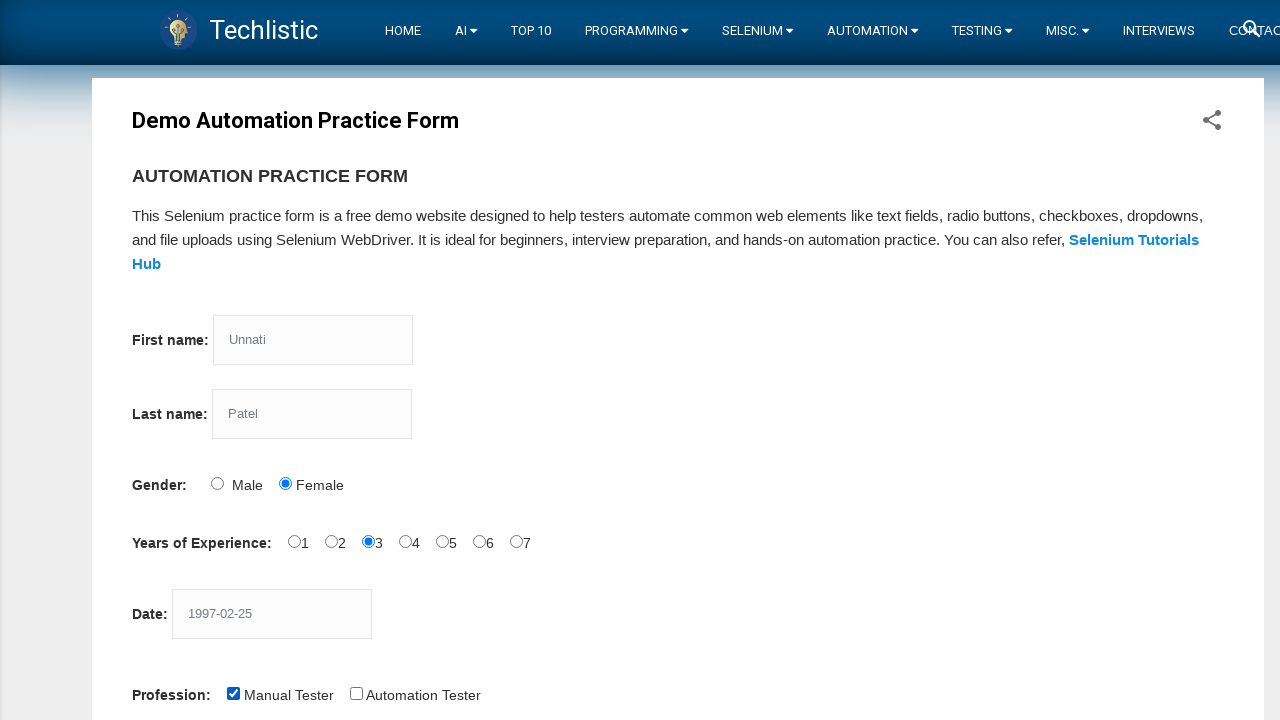

Selected Automation Tester profession checkbox at (356, 693) on input#profession-1
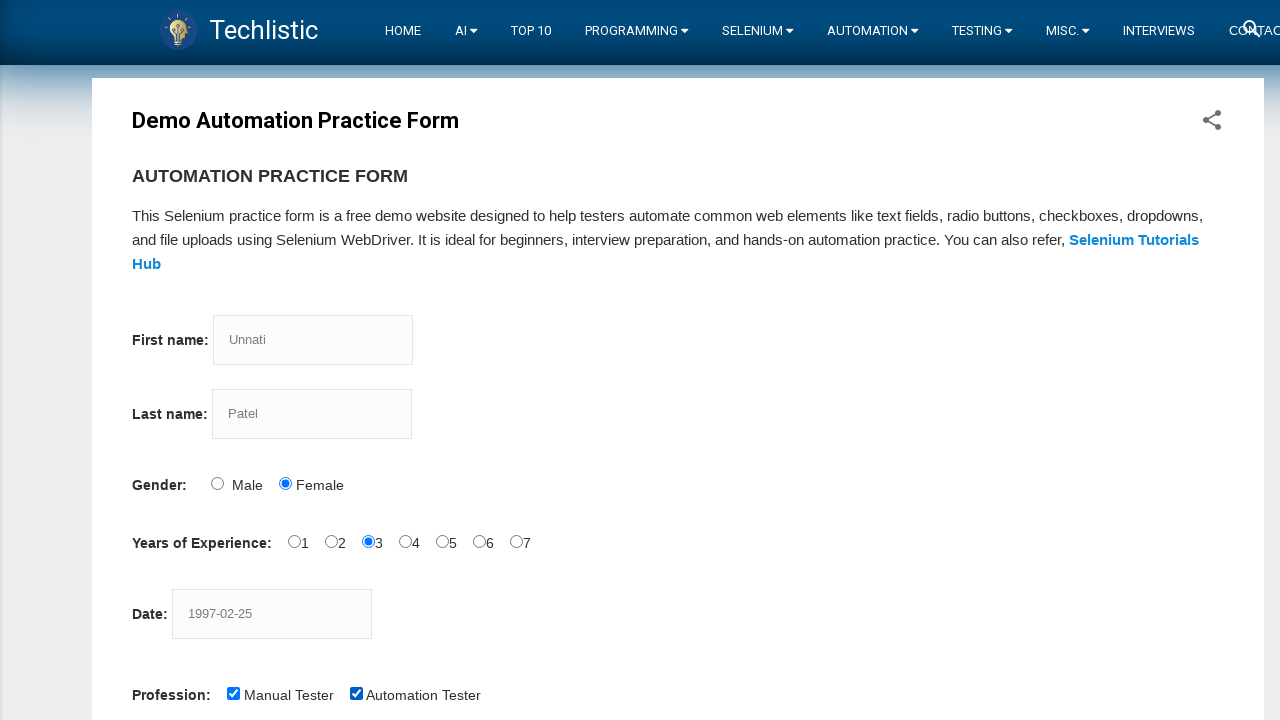

Selected QTP automation tool at (446, 360) on input#tool-2
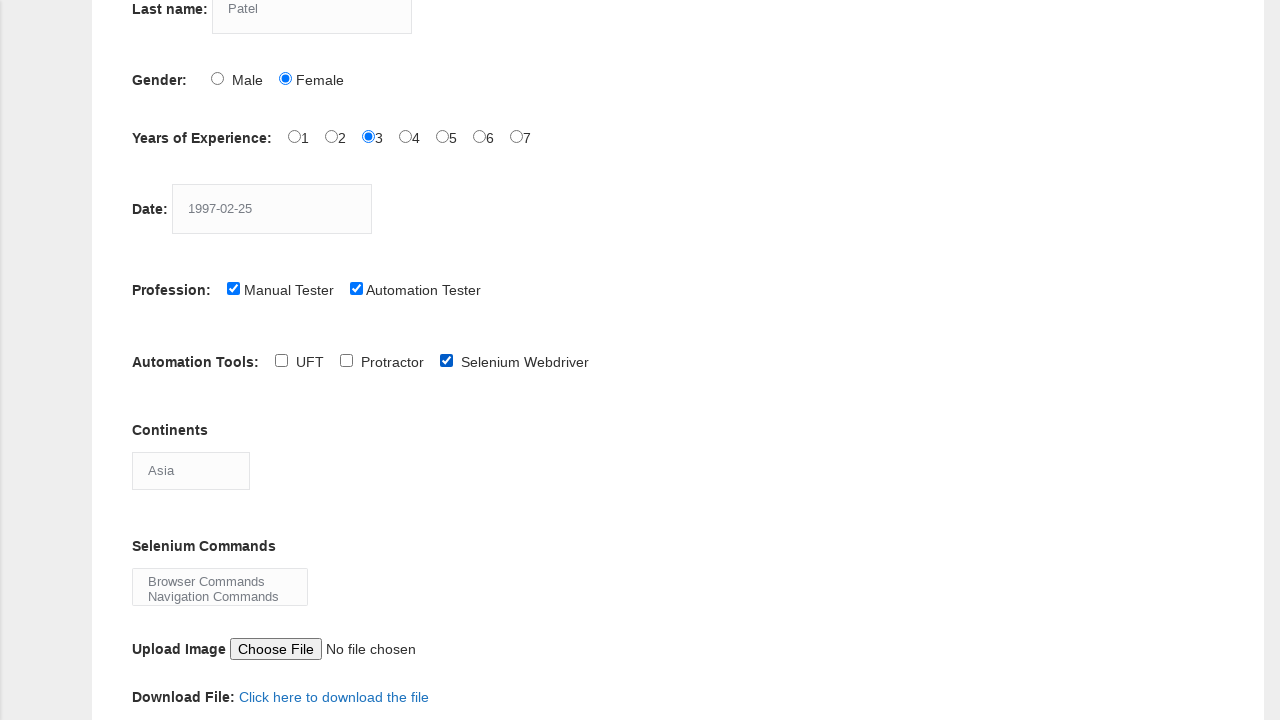

Selected Antartica from continent dropdown on select#continents
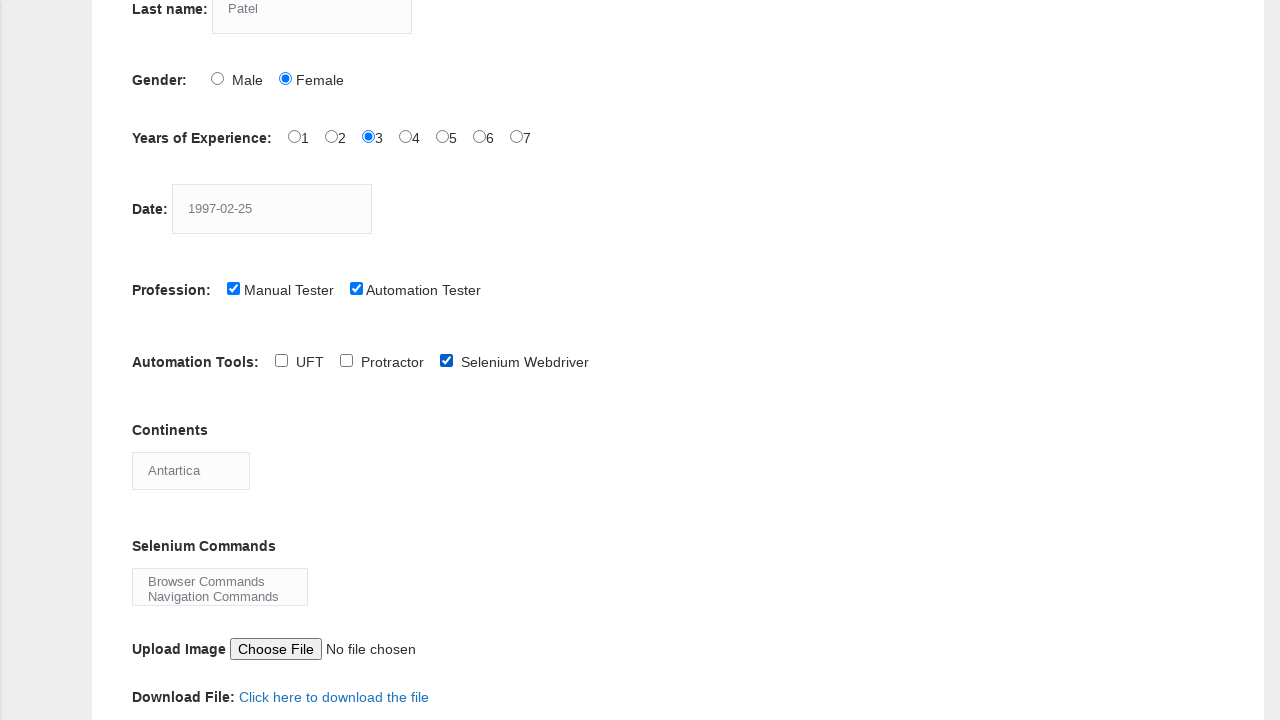

Selected WebElement Commands from Selenium commands dropdown on select#selenium_commands
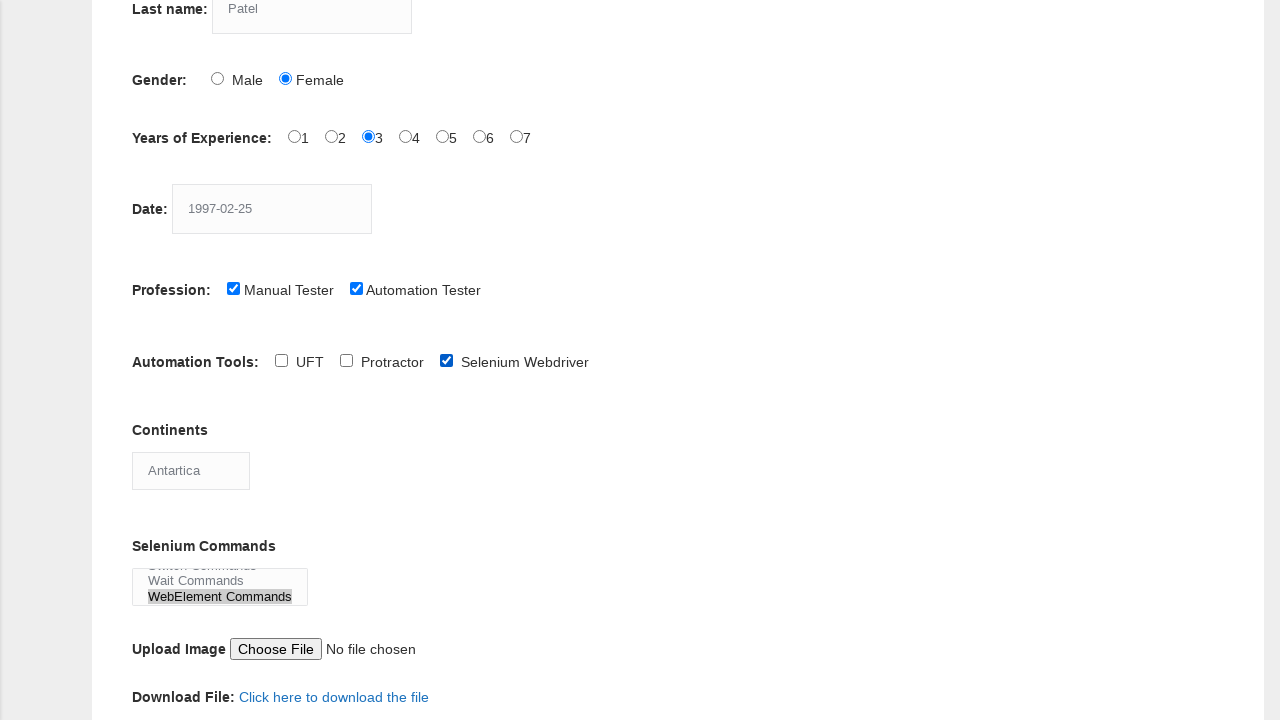

Clicked submit button to submit the form at (157, 360) on button#submit
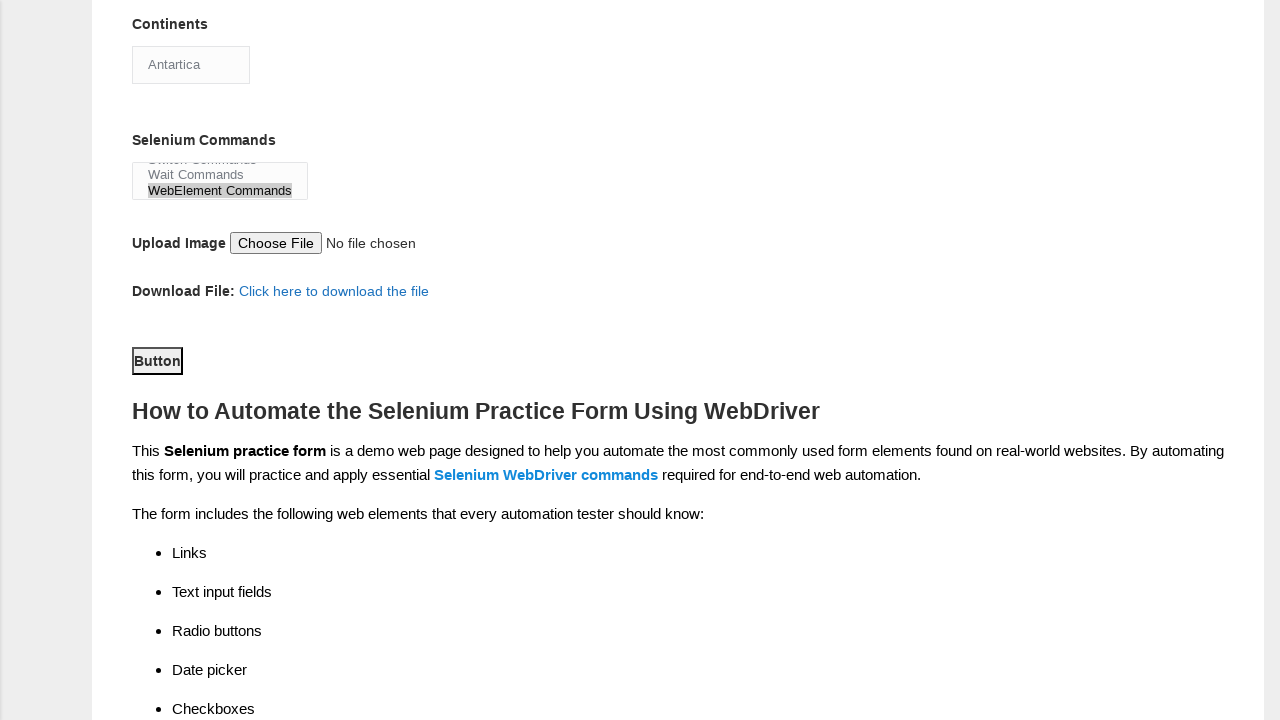

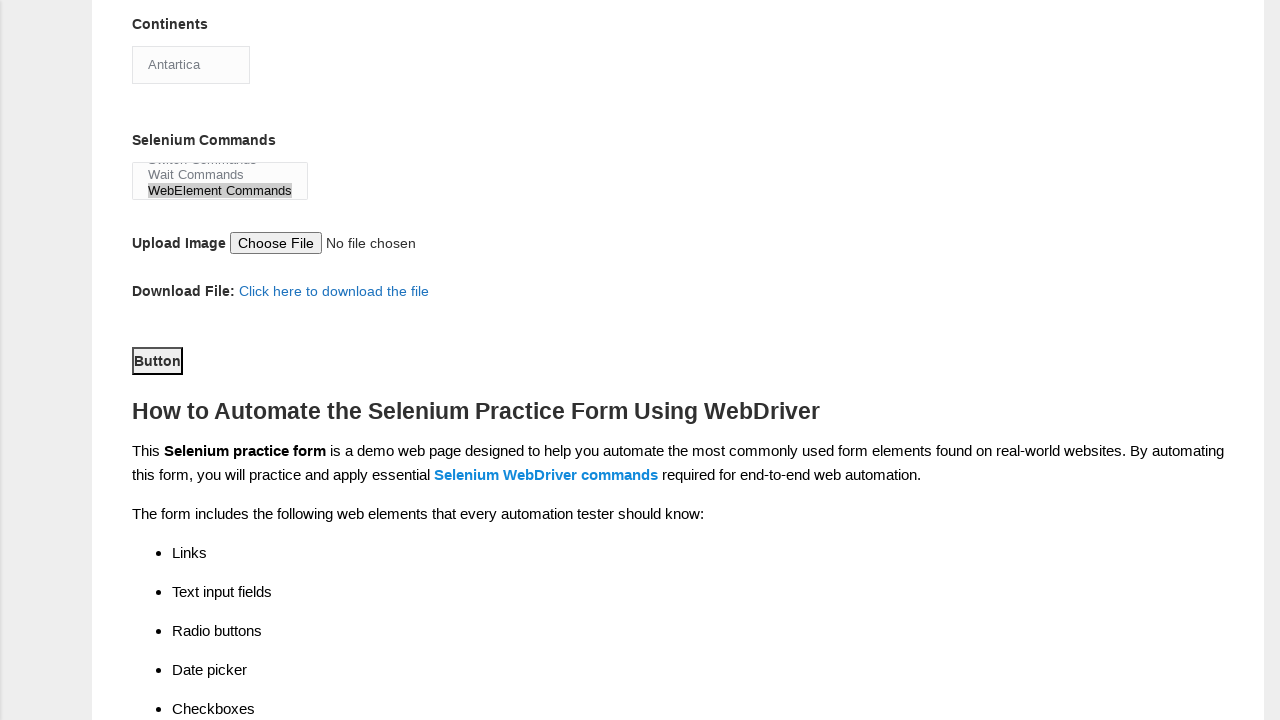